Tests that the text input field is cleared after adding a todo item.

Starting URL: https://demo.playwright.dev/todomvc

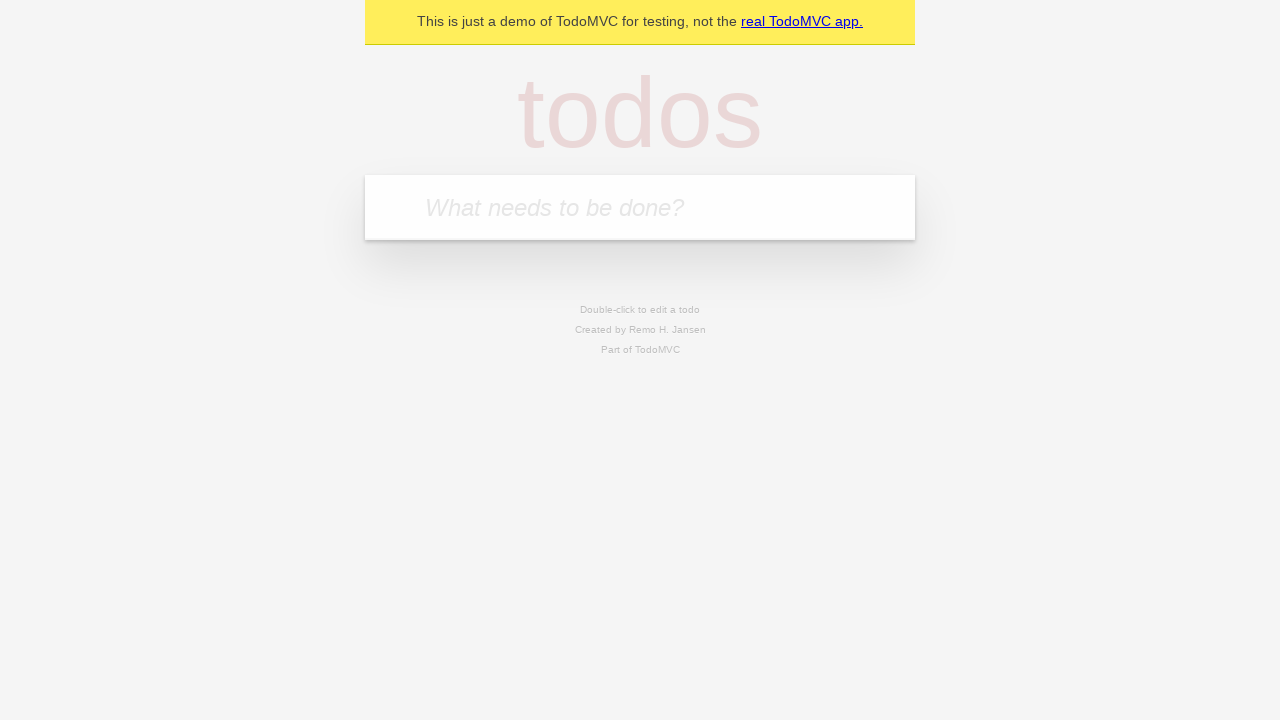

Located the todo input field with placeholder 'What needs to be done?'
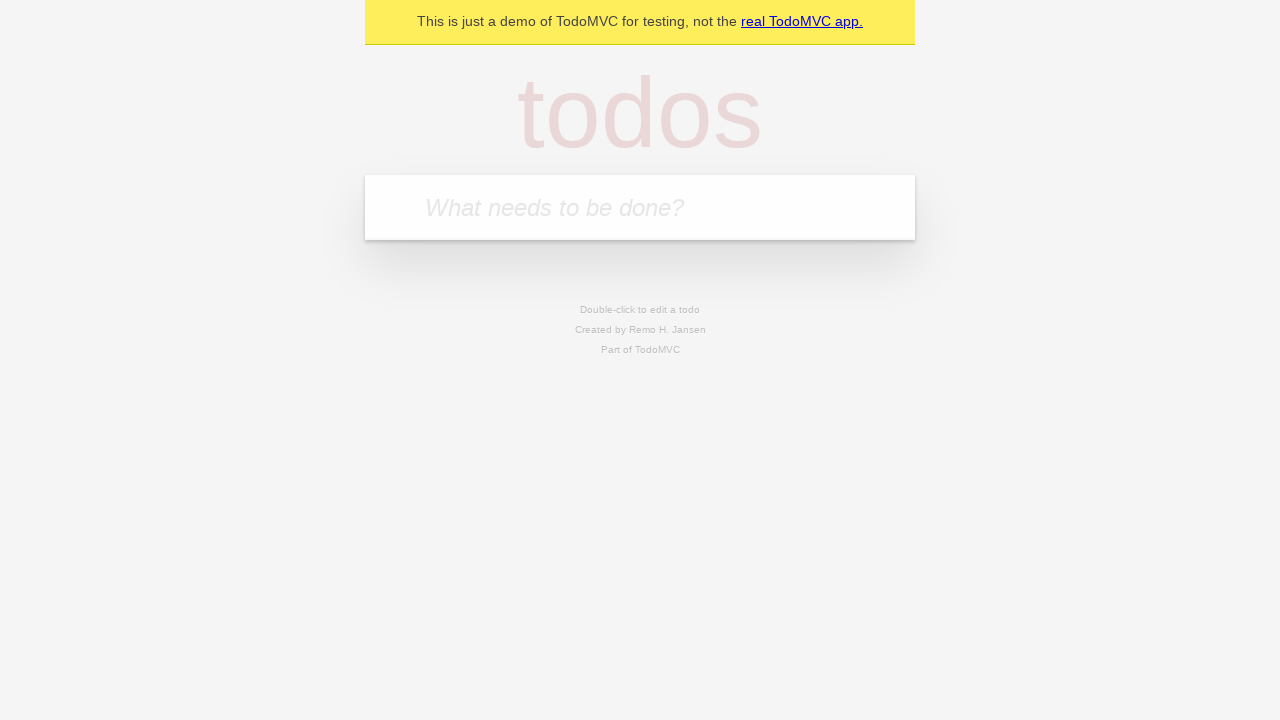

Filled todo input field with 'buy some cheese' on internal:attr=[placeholder="What needs to be done?"i]
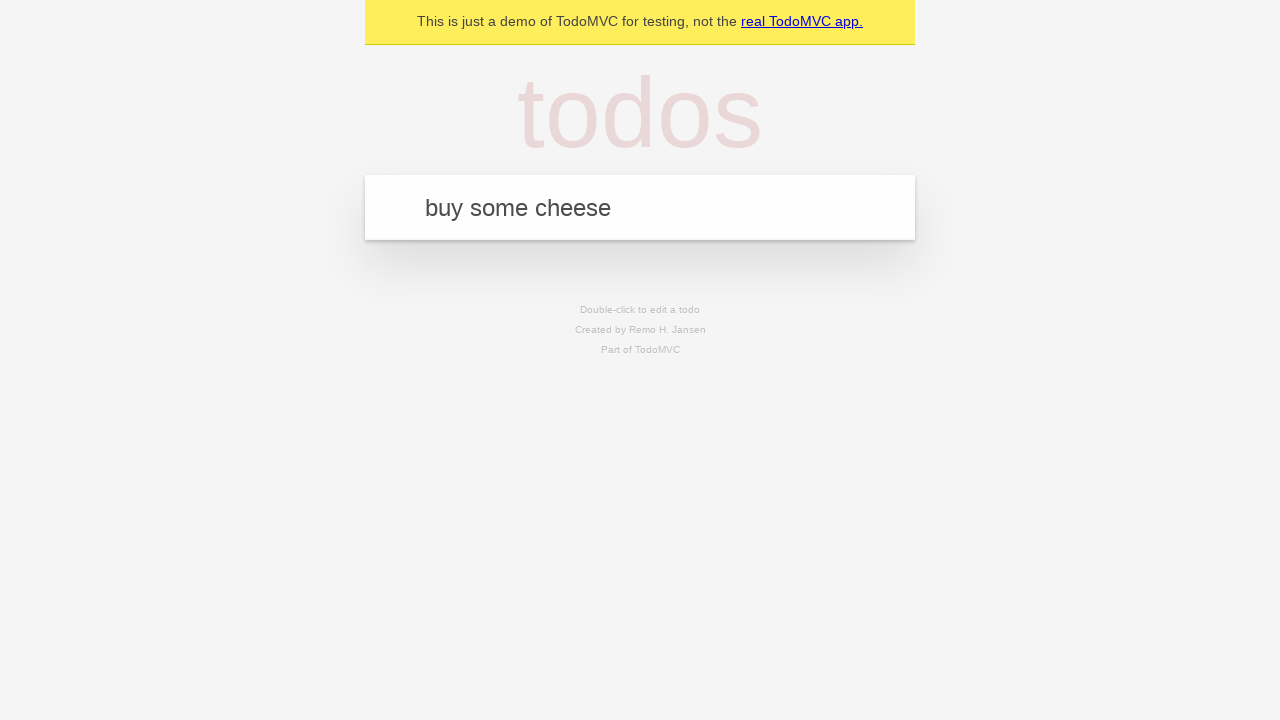

Pressed Enter to submit the todo item on internal:attr=[placeholder="What needs to be done?"i]
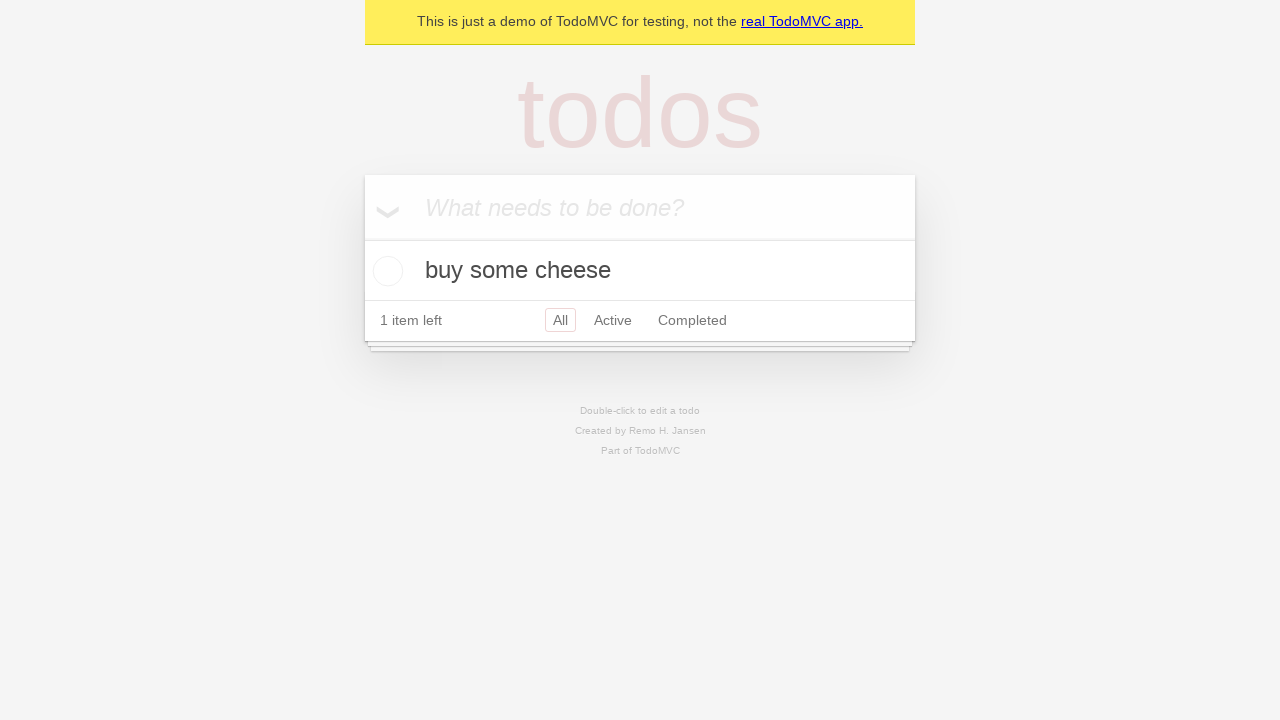

Todo item was successfully added and title element appeared
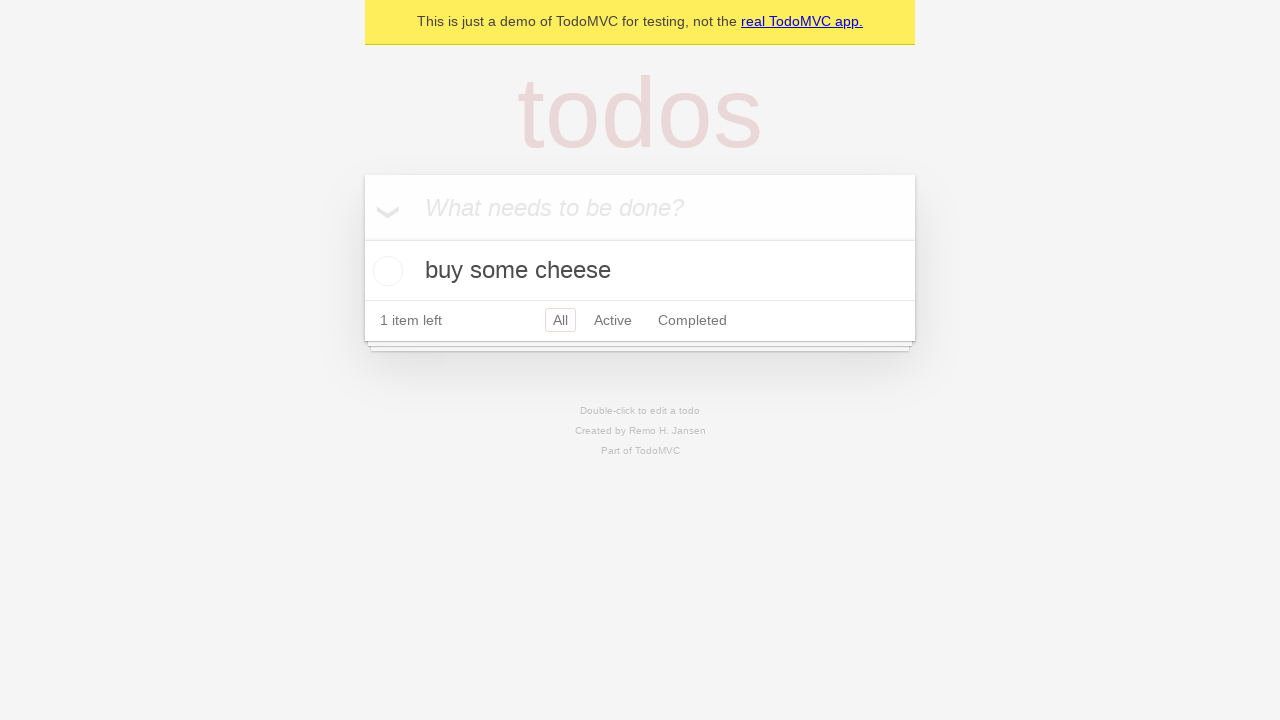

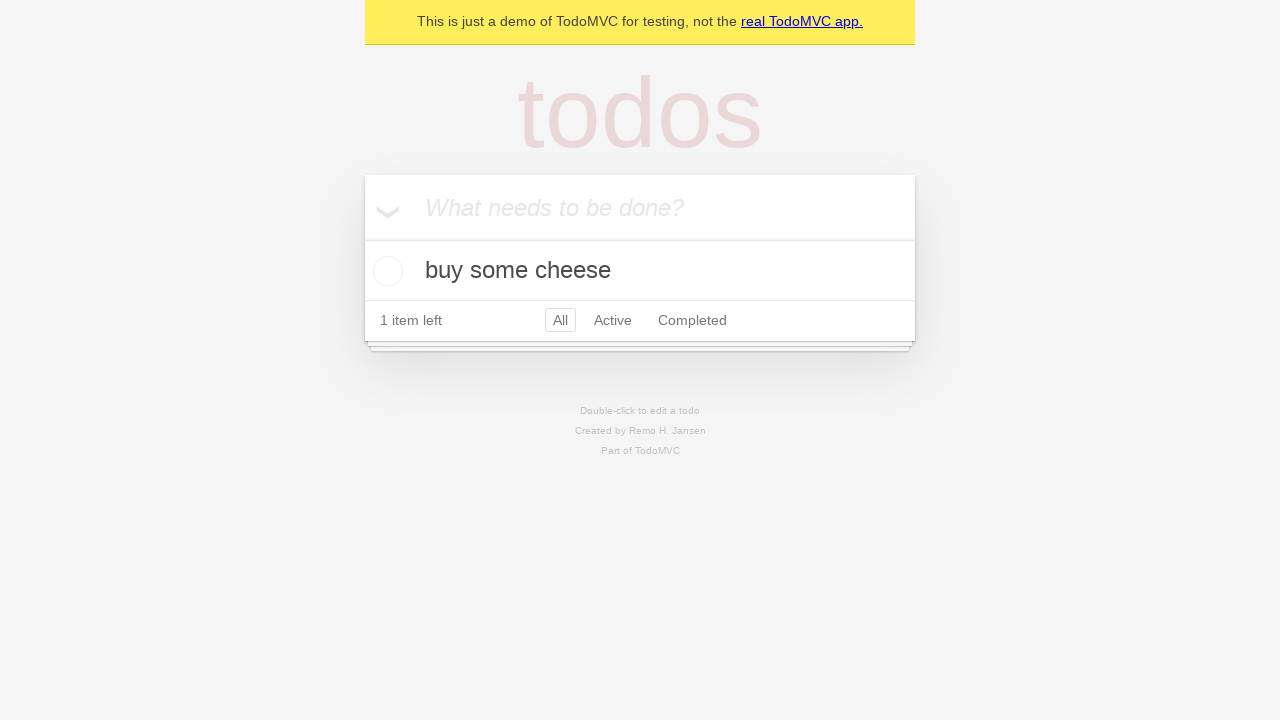